Verifies that the current page URL matches the expected Best Buy homepage URL

Starting URL: https://www.bestbuy.com/

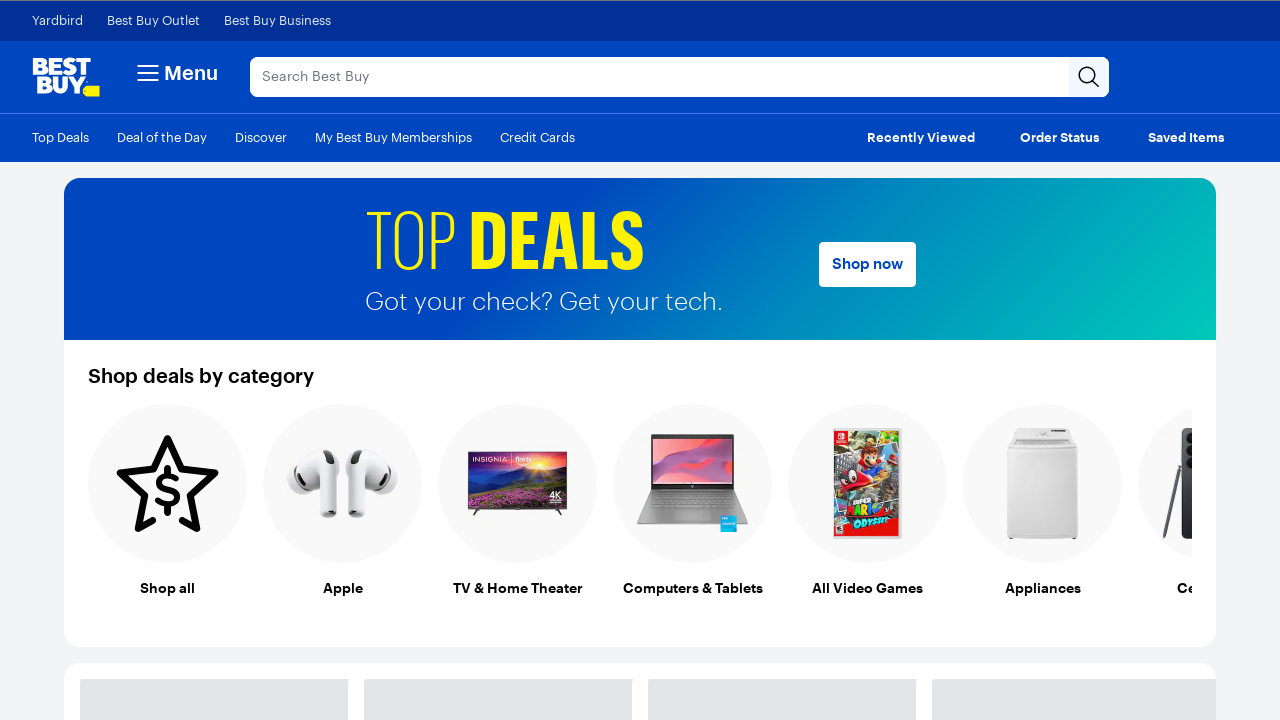

Verified that current page URL matches the expected Best Buy homepage URL
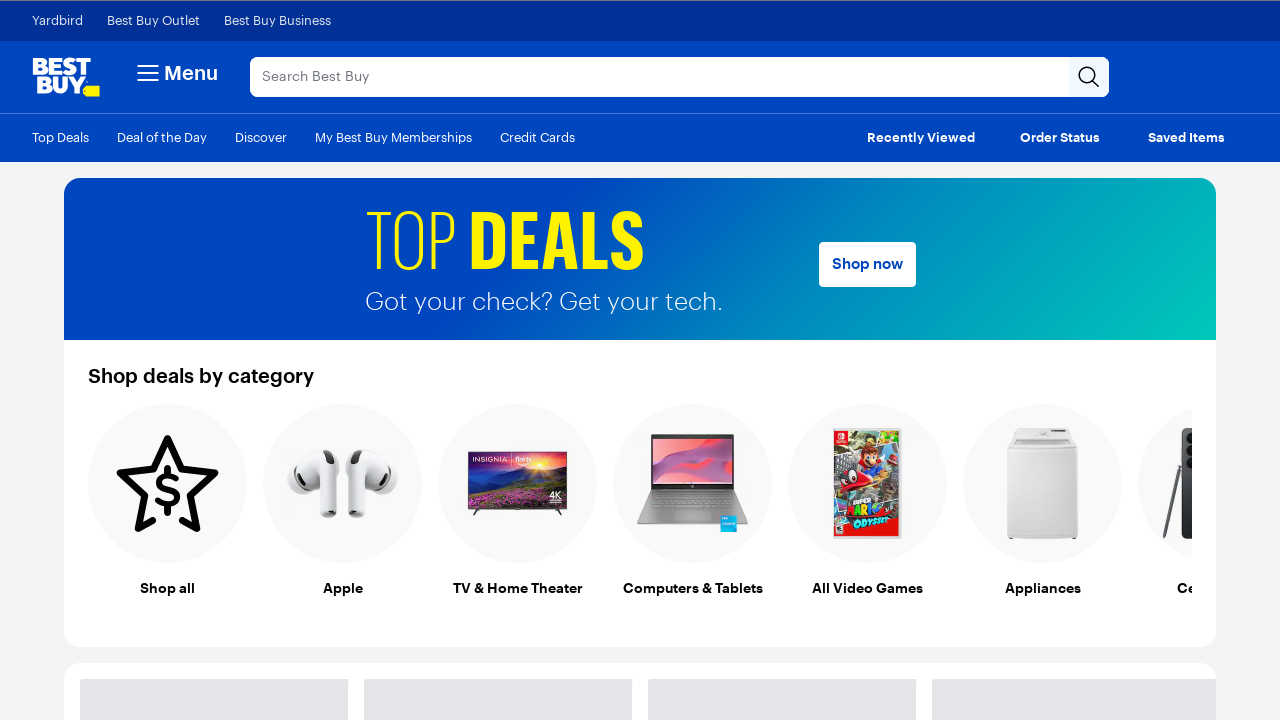

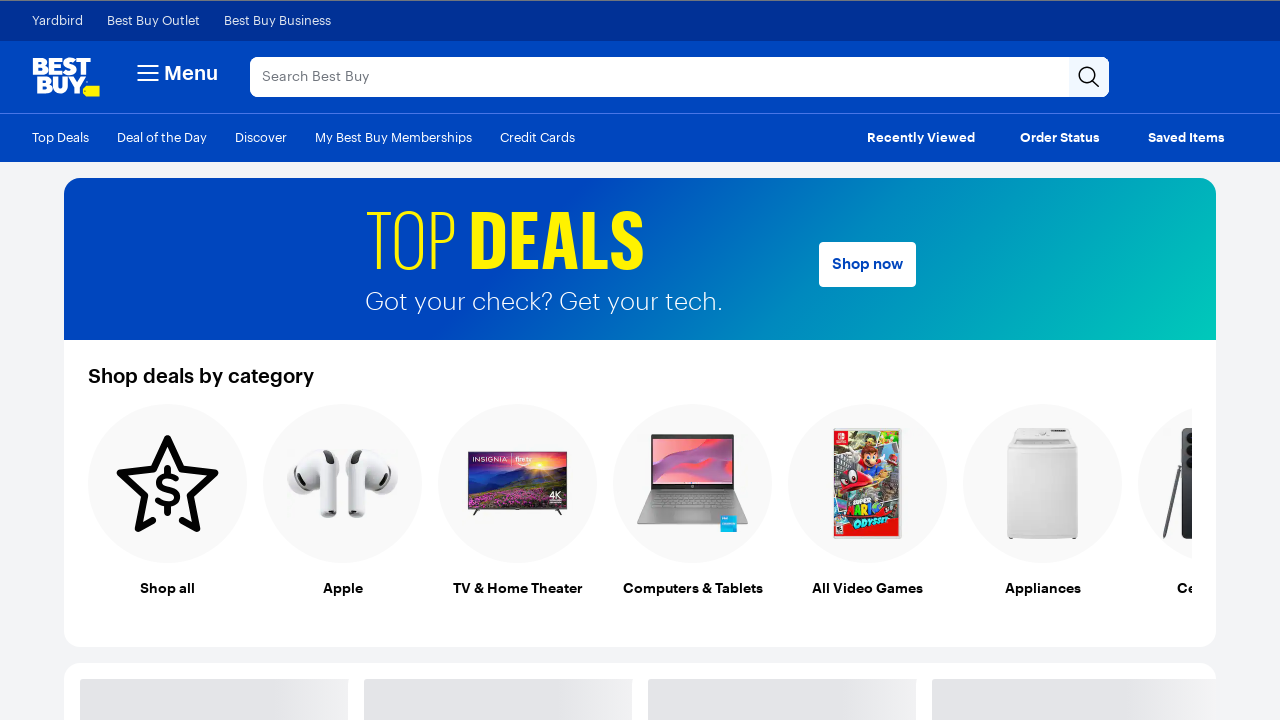